Tests window handling by opening a popup window and switching between parent and child windows

Starting URL: http://omayo.blogspot.com/

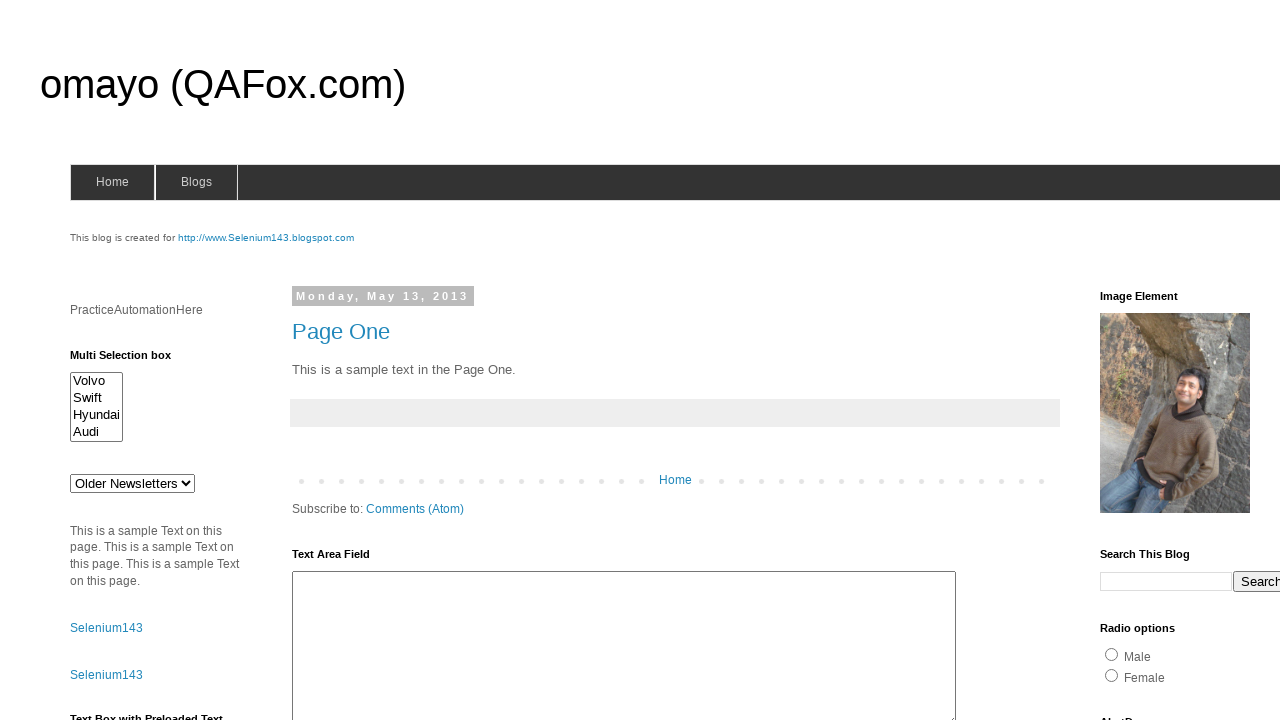

Clicked 'Open a popup window' link and popup opened at (132, 360) on xpath=//a[text()='Open a popup window']
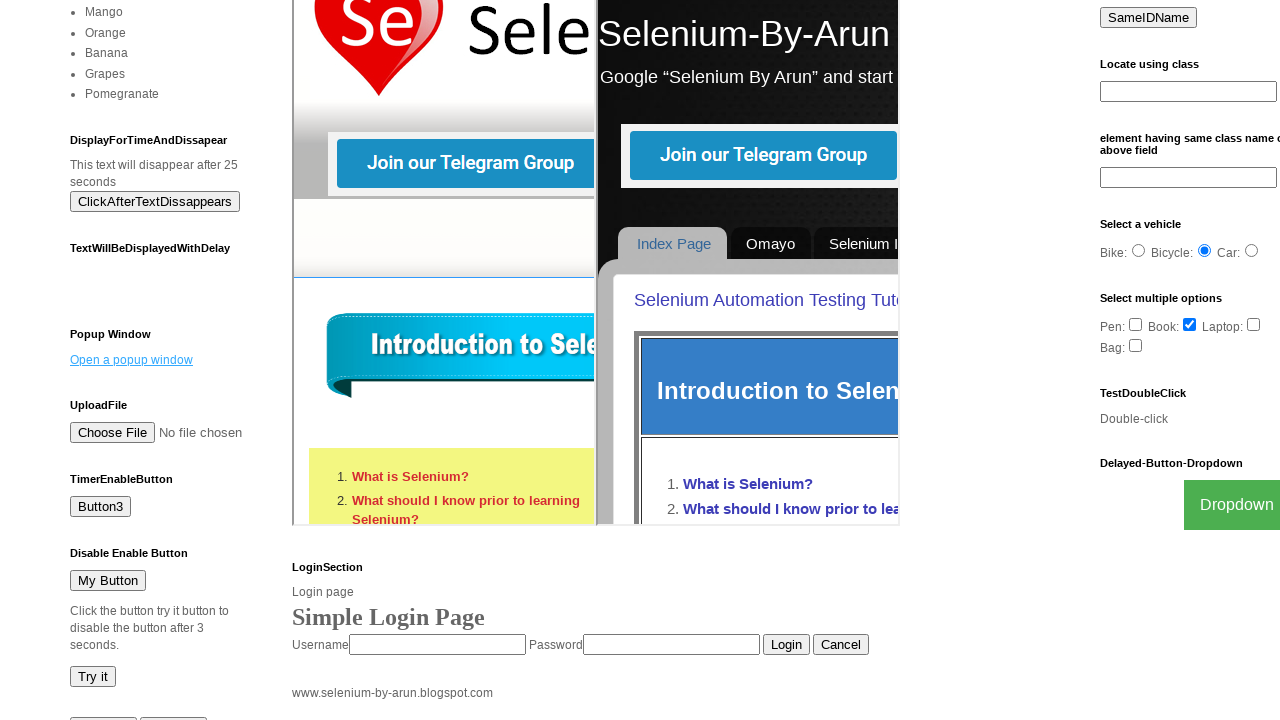

Captured popup page object
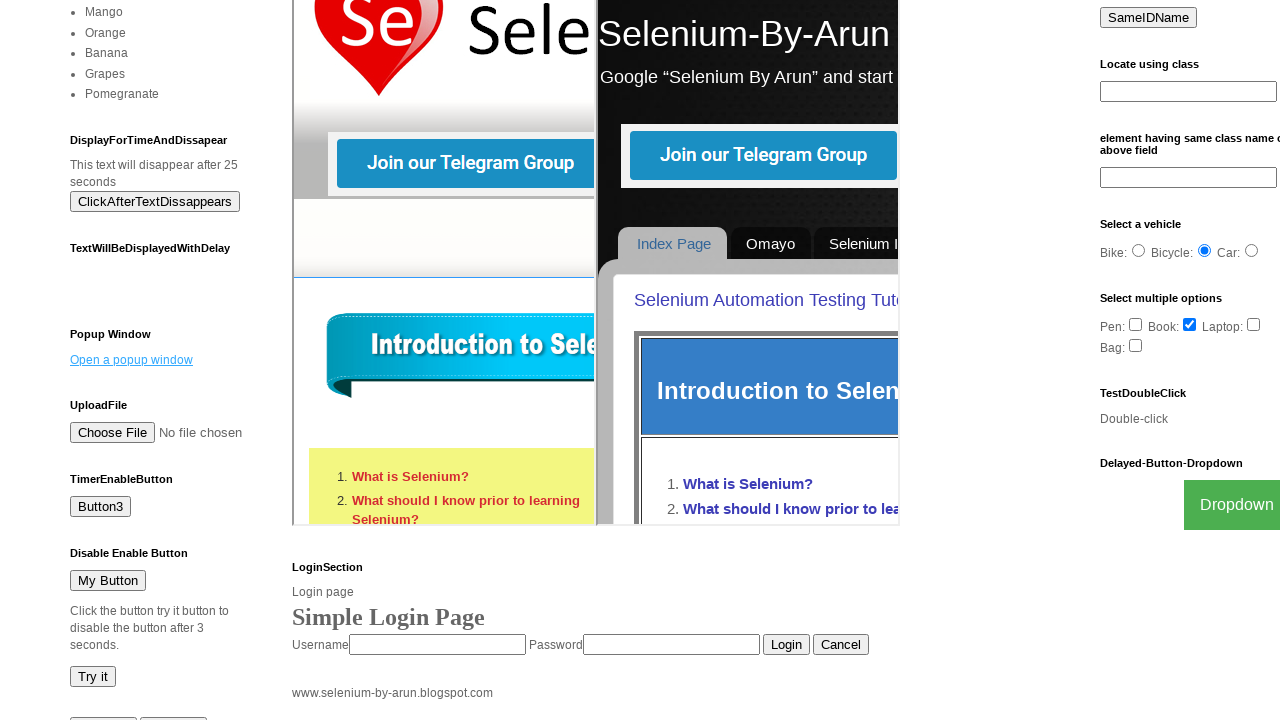

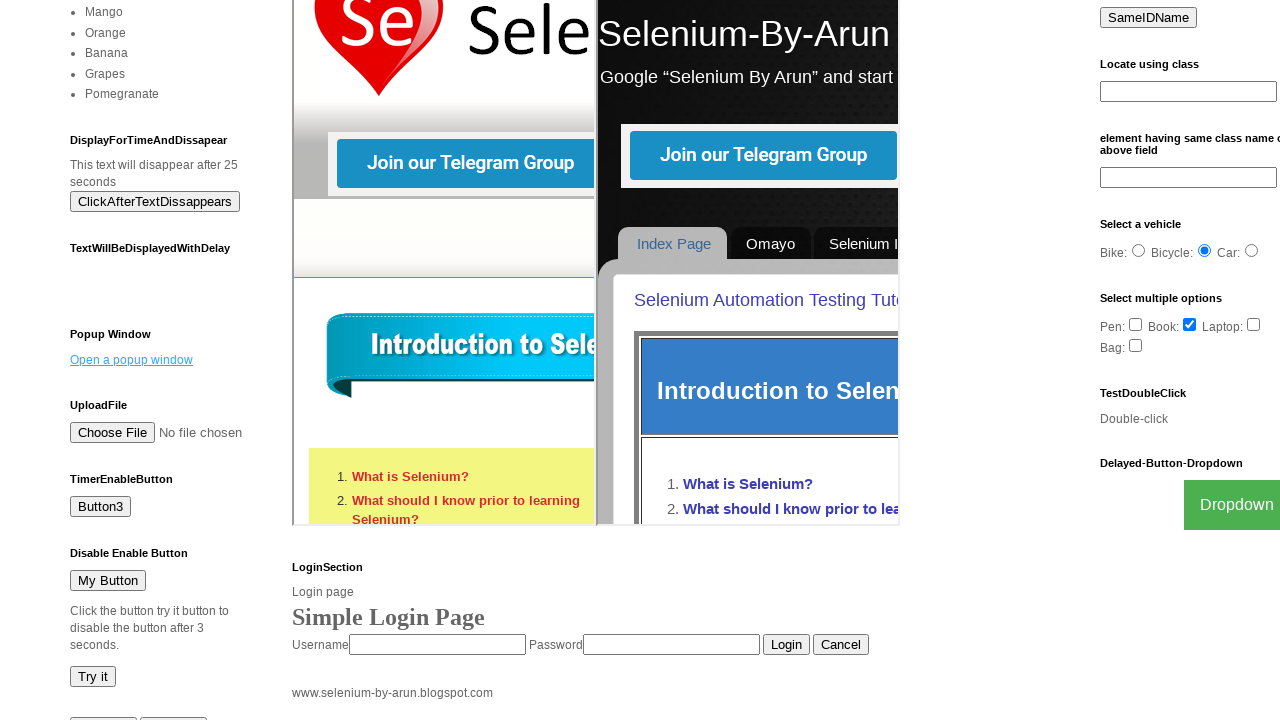